Tests JavaScript confirm dialog by triggering it, verifying its text, and dismissing it

Starting URL: https://automationfc.github.io/basic-form/index.html

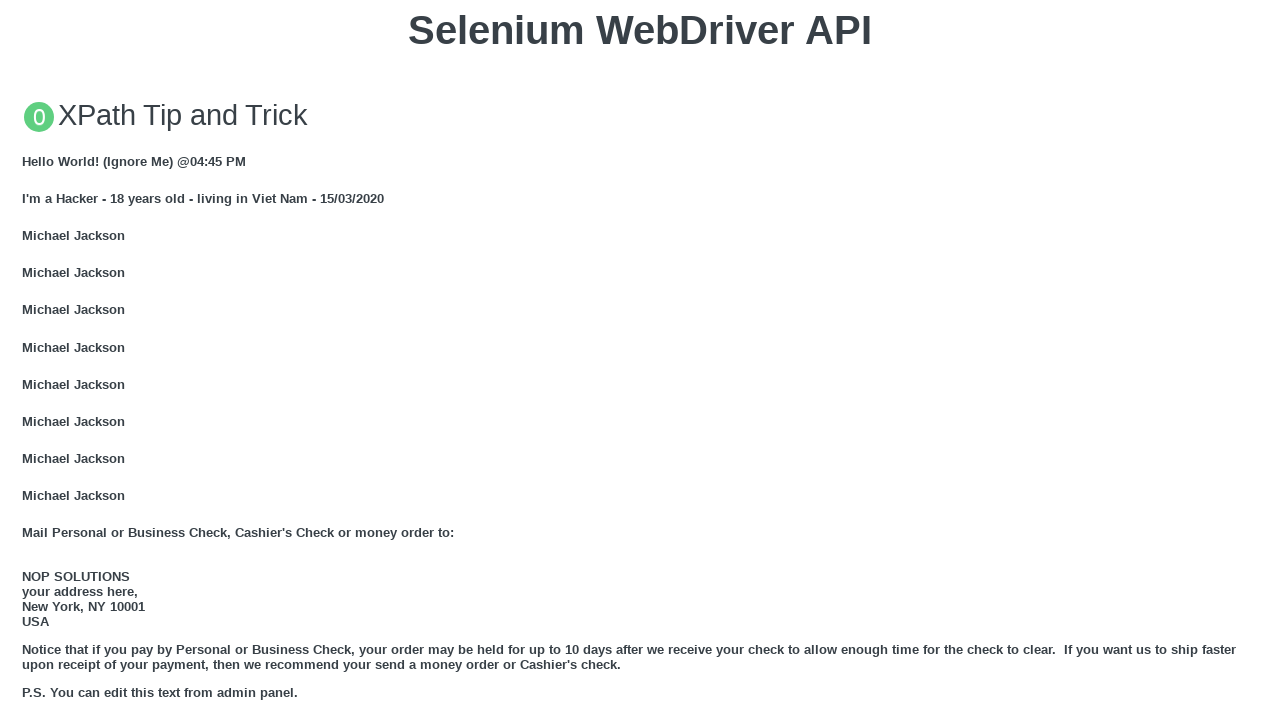

Scrolled to JavaScript Alerts section
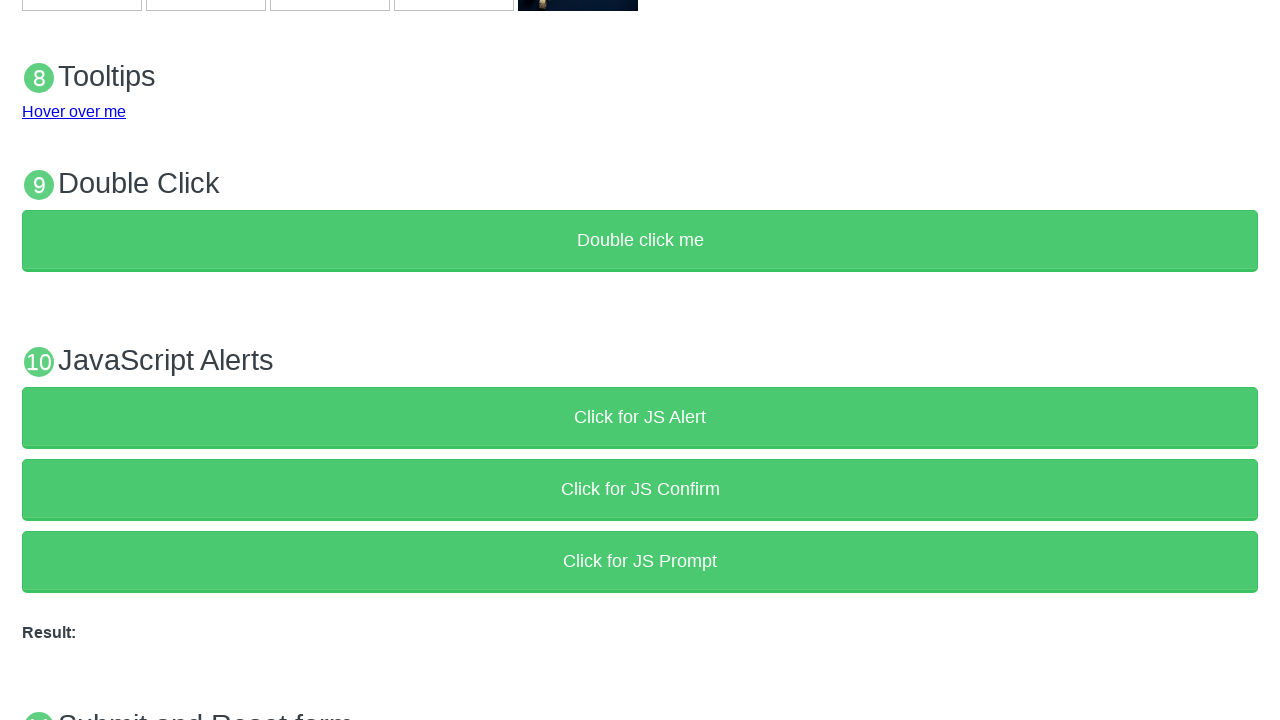

Clicked button to trigger JavaScript confirm dialog at (640, 490) on xpath=//button[normalize-space()='Click for JS Confirm']
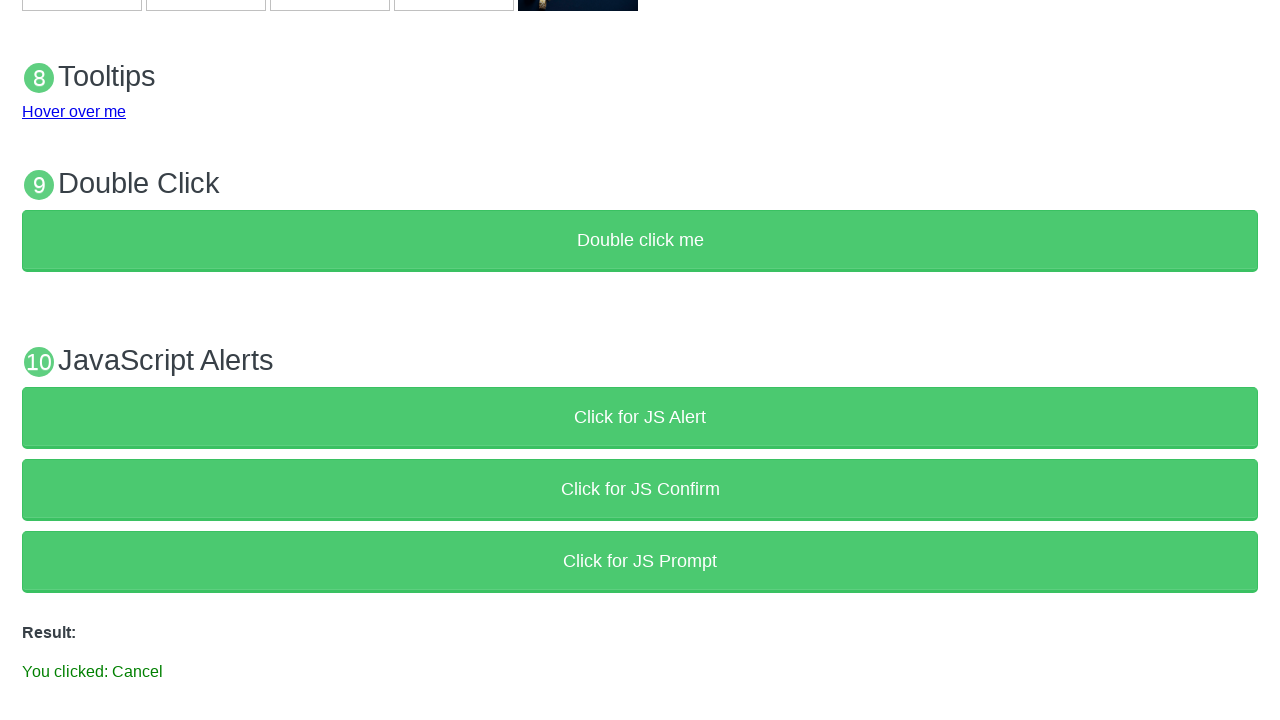

Registered dialog handler to dismiss confirm dialog
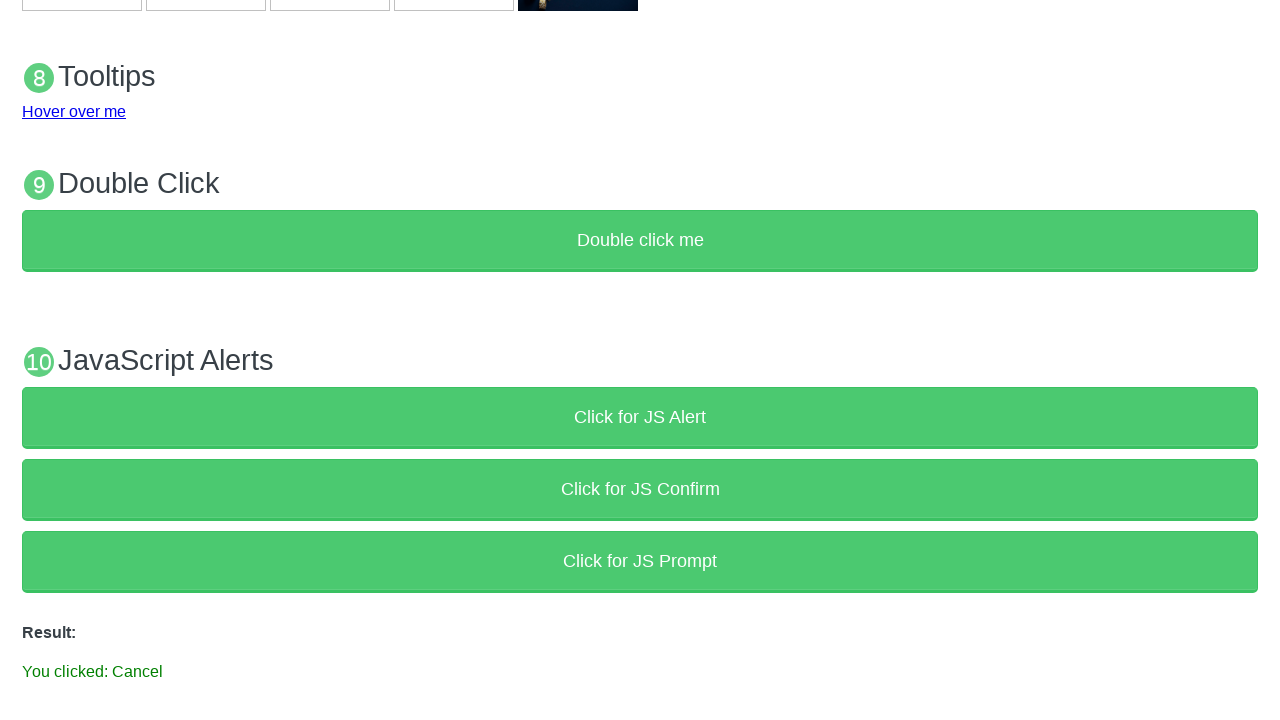

Verified that cancel message 'You clicked: Cancel' is displayed
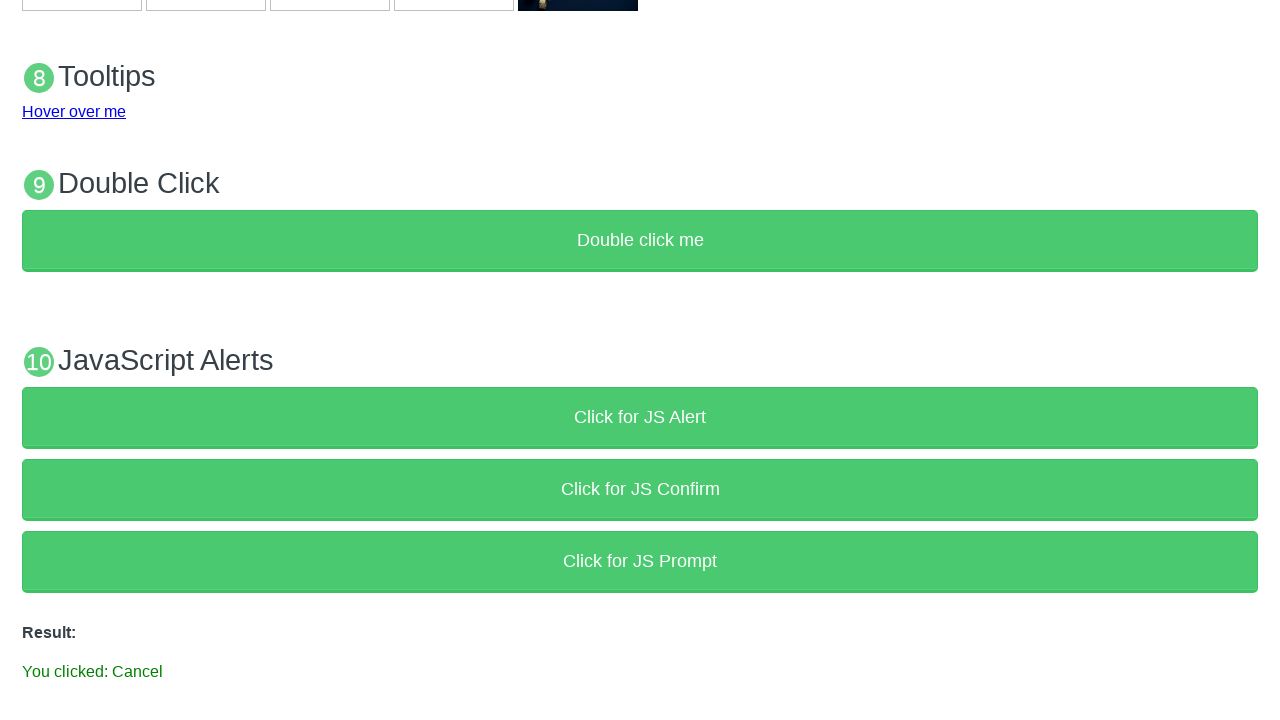

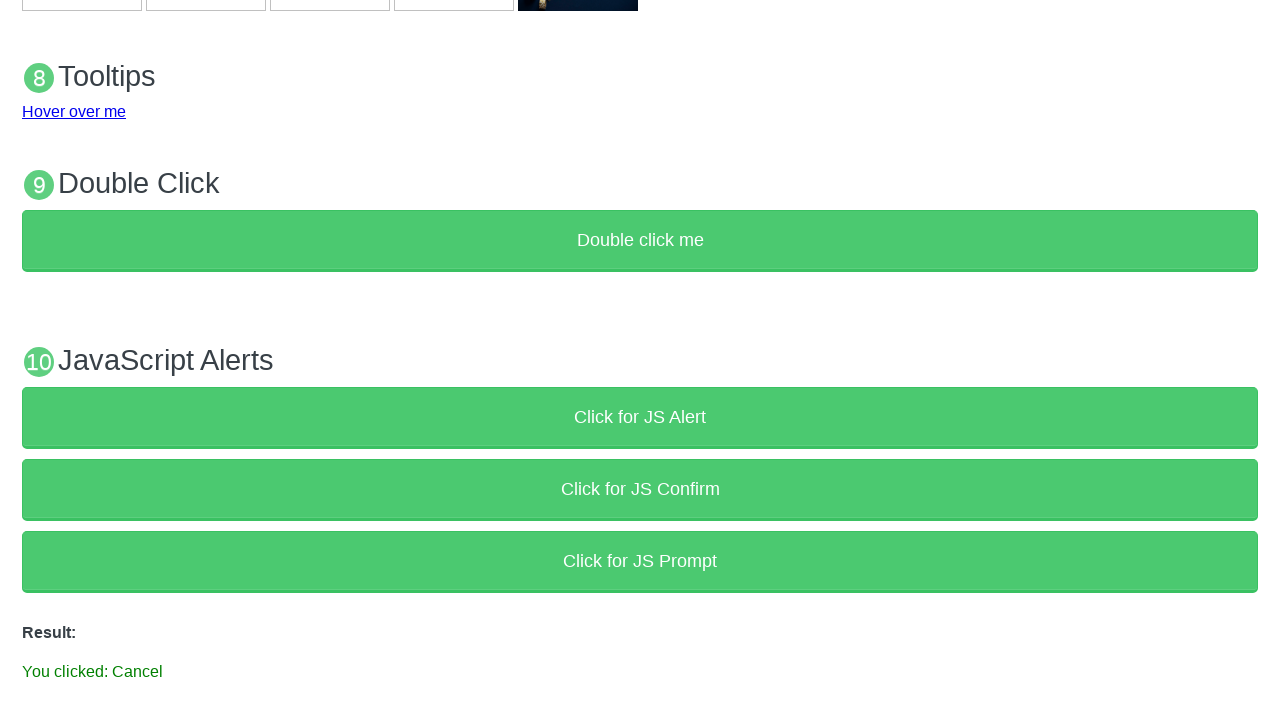